Tests jQuery UI dropdown by selecting a number option from the custom dropdown menu

Starting URL: https://jqueryui.com/resources/demos/selectmenu/default.html

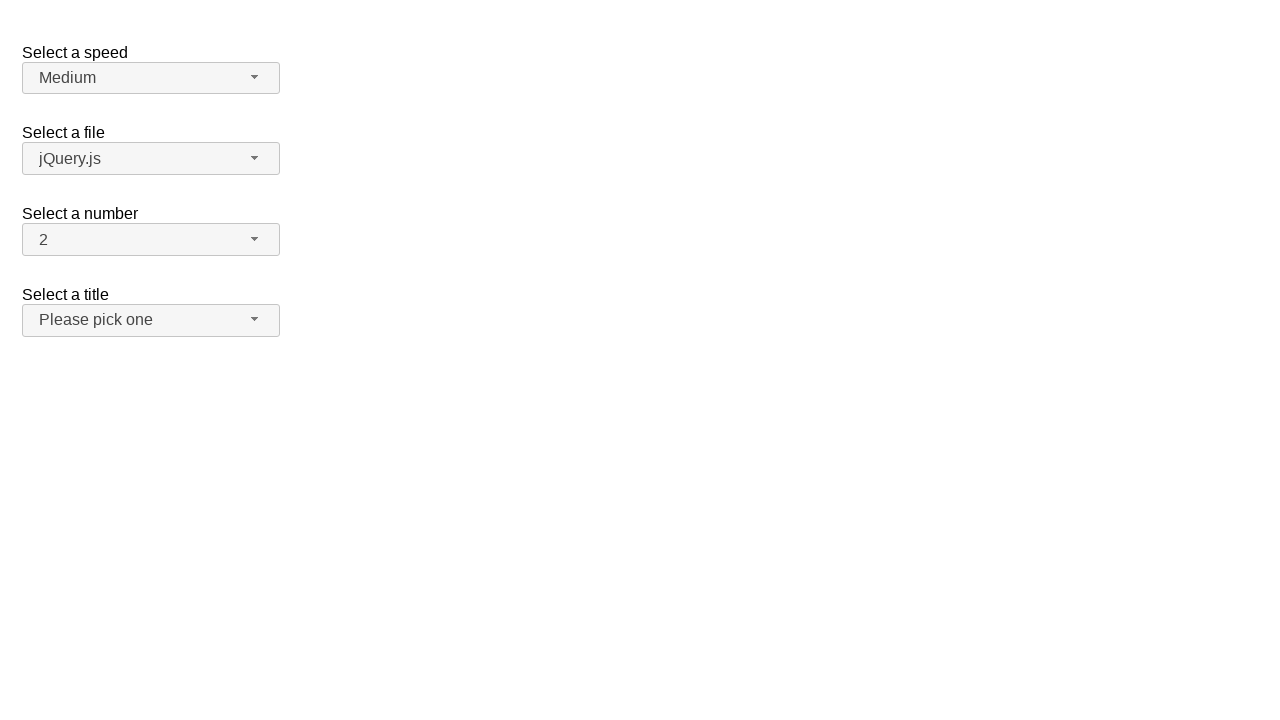

Clicked number dropdown button to open menu at (151, 240) on span#number-button
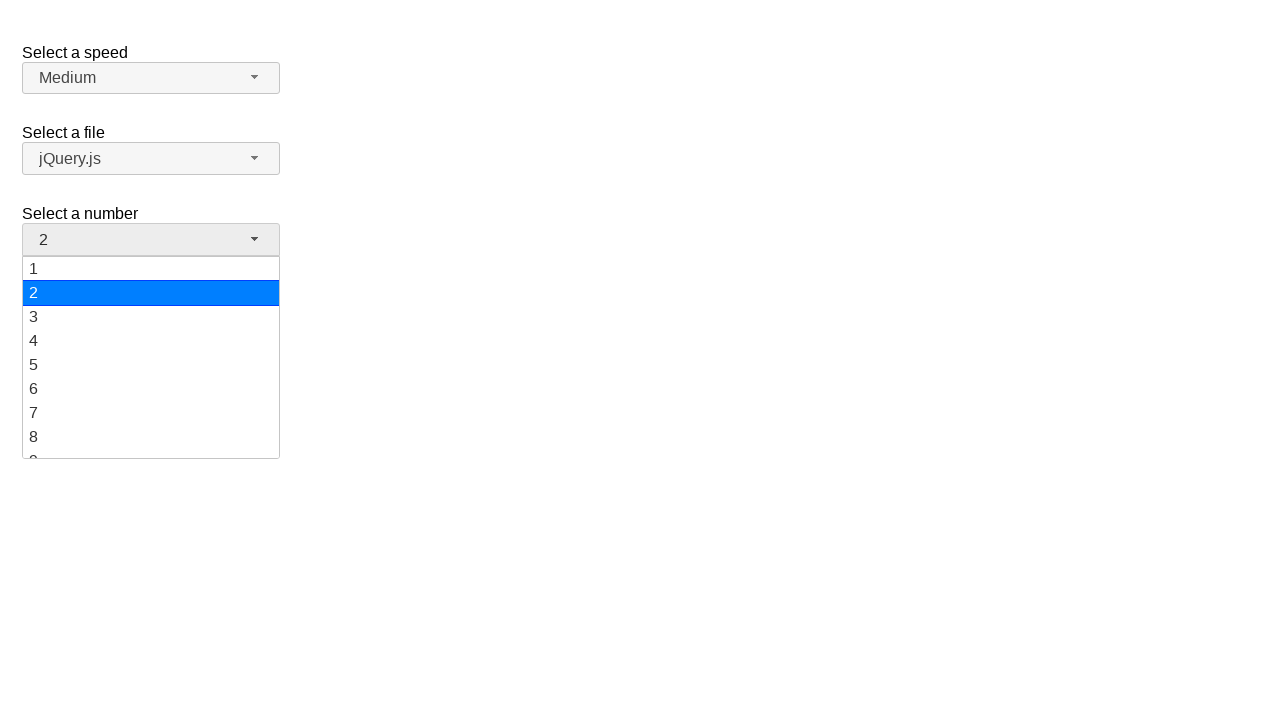

Dropdown menu became visible
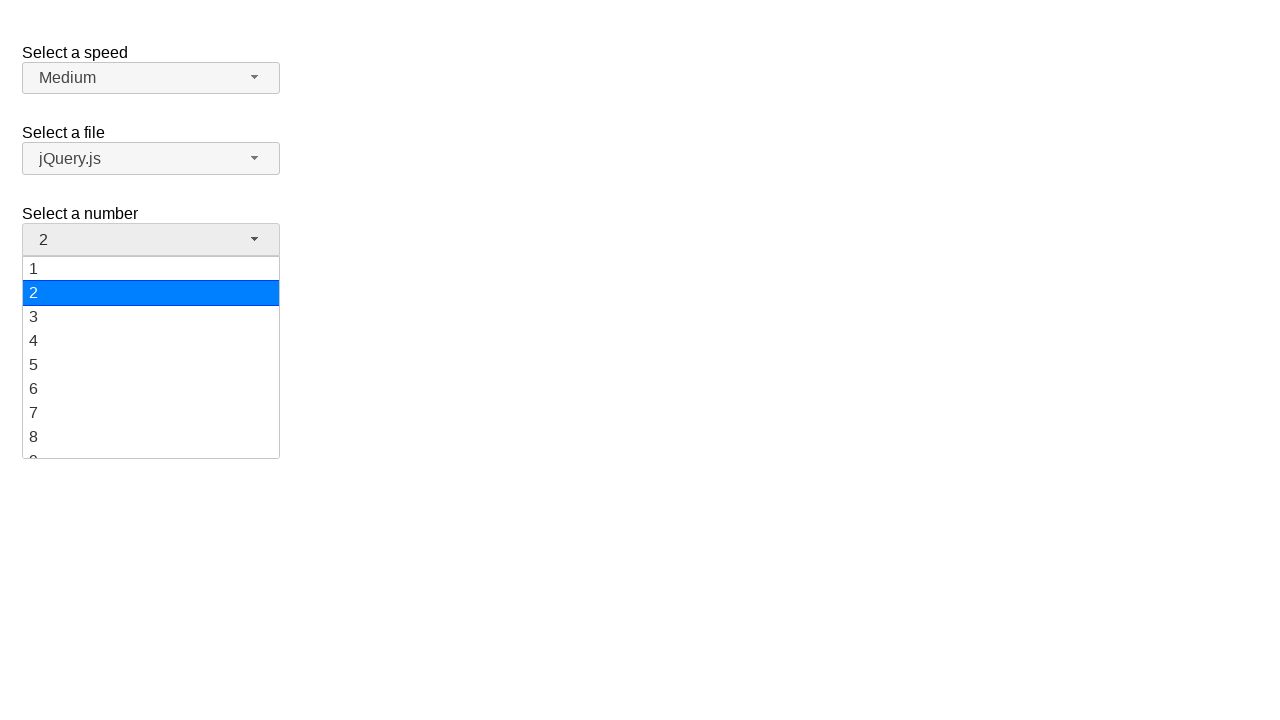

Selected option '8' from the dropdown menu at (151, 437) on ul#number-menu li div:has-text('8')
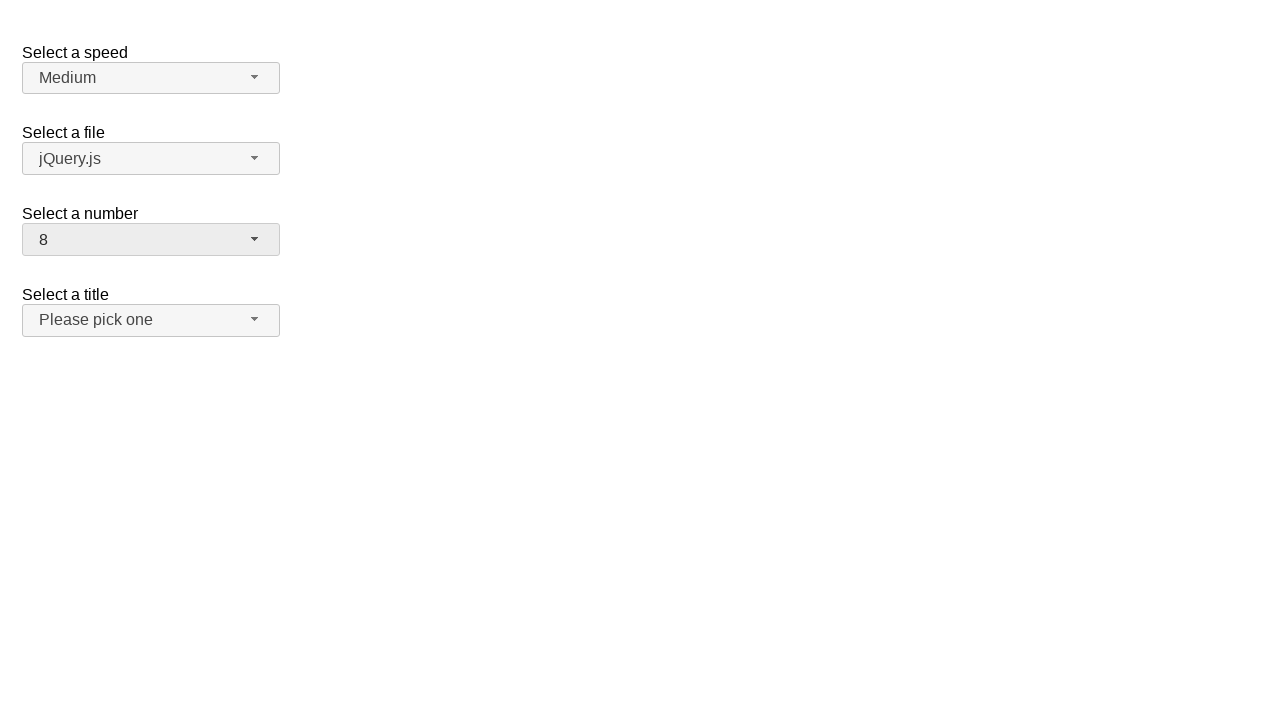

Verified that '8' is displayed as the selected value
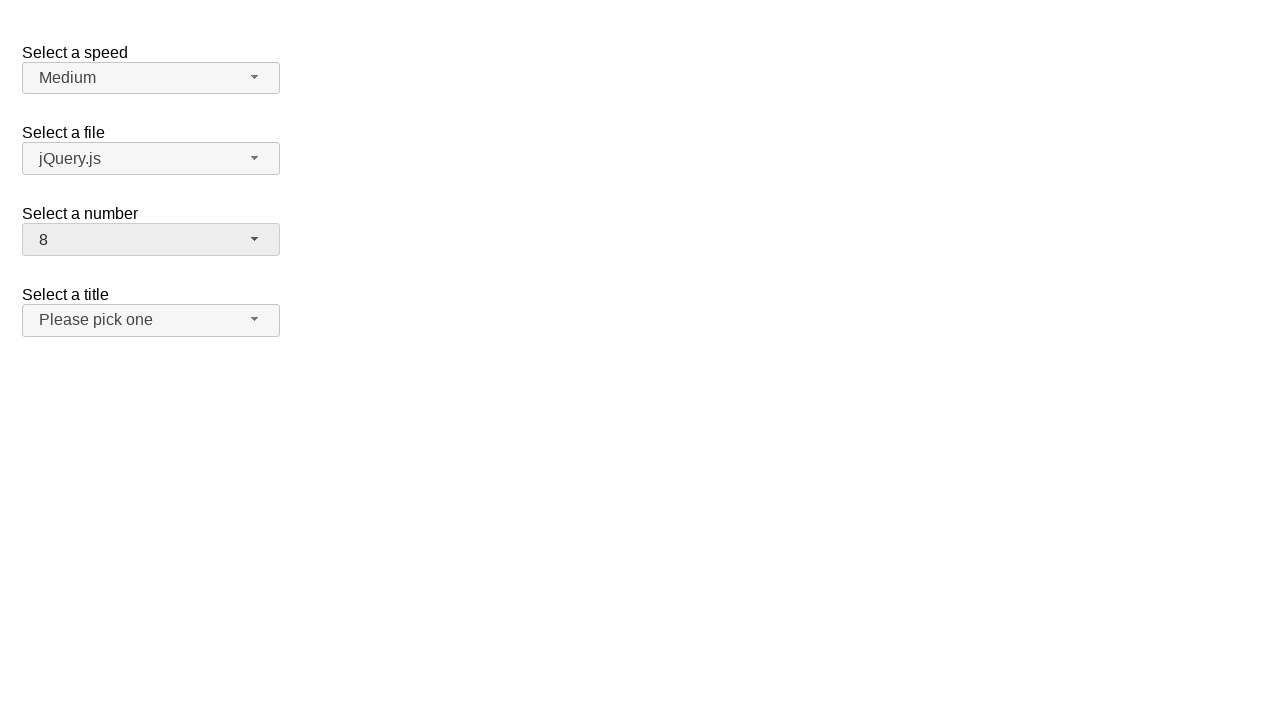

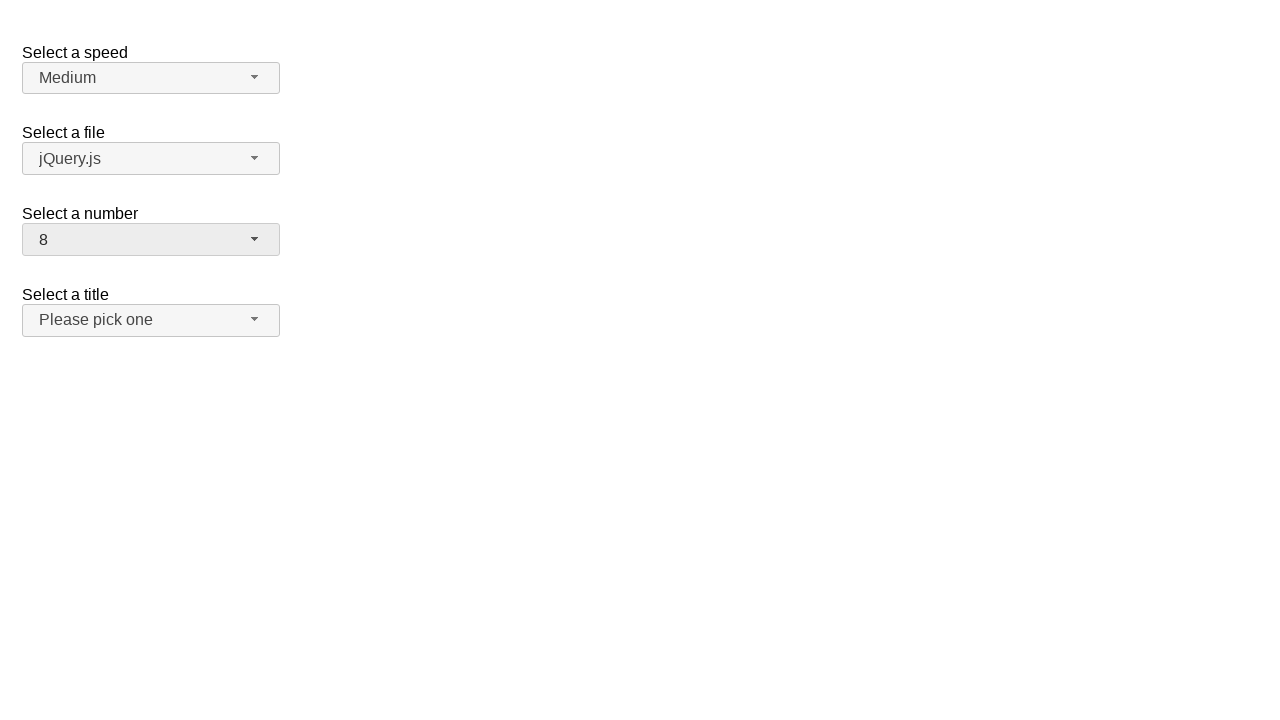